Tests window handle functionality by clicking a link that opens a new window, switching to the new window to verify its content, then switching back to the original window

Starting URL: https://the-internet.herokuapp.com/windows

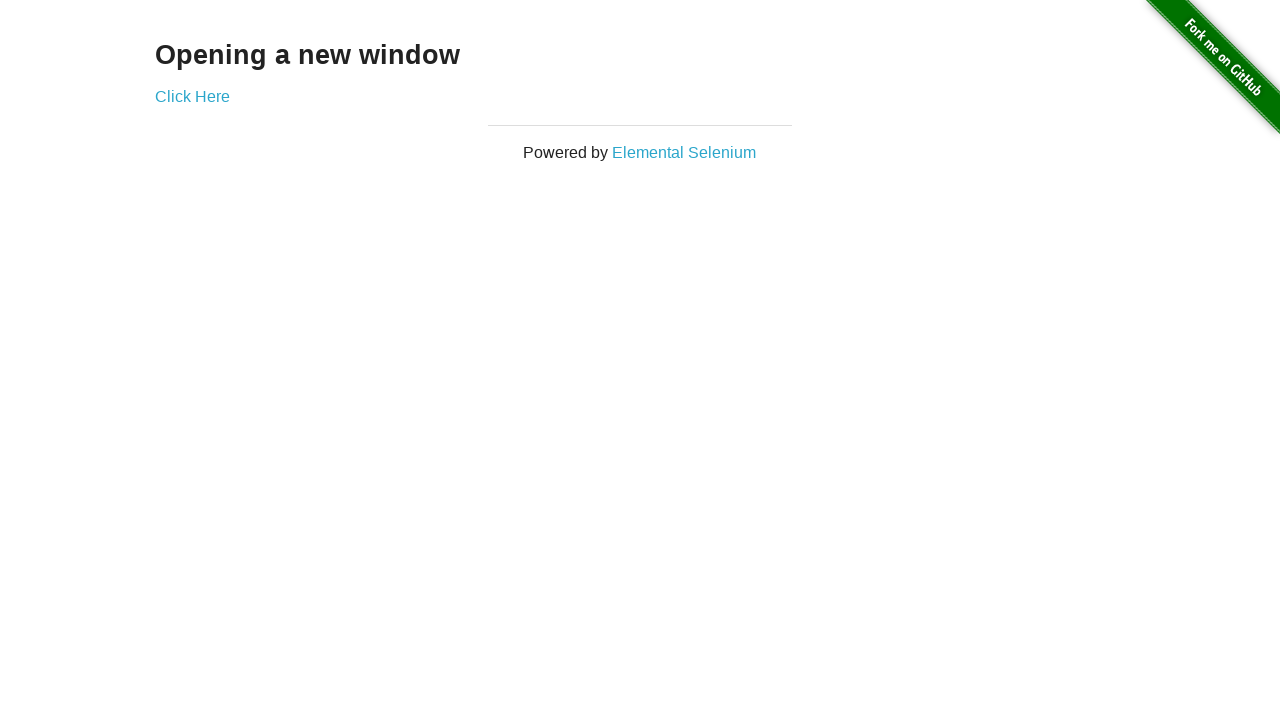

Verified page heading is 'Opening a new window'
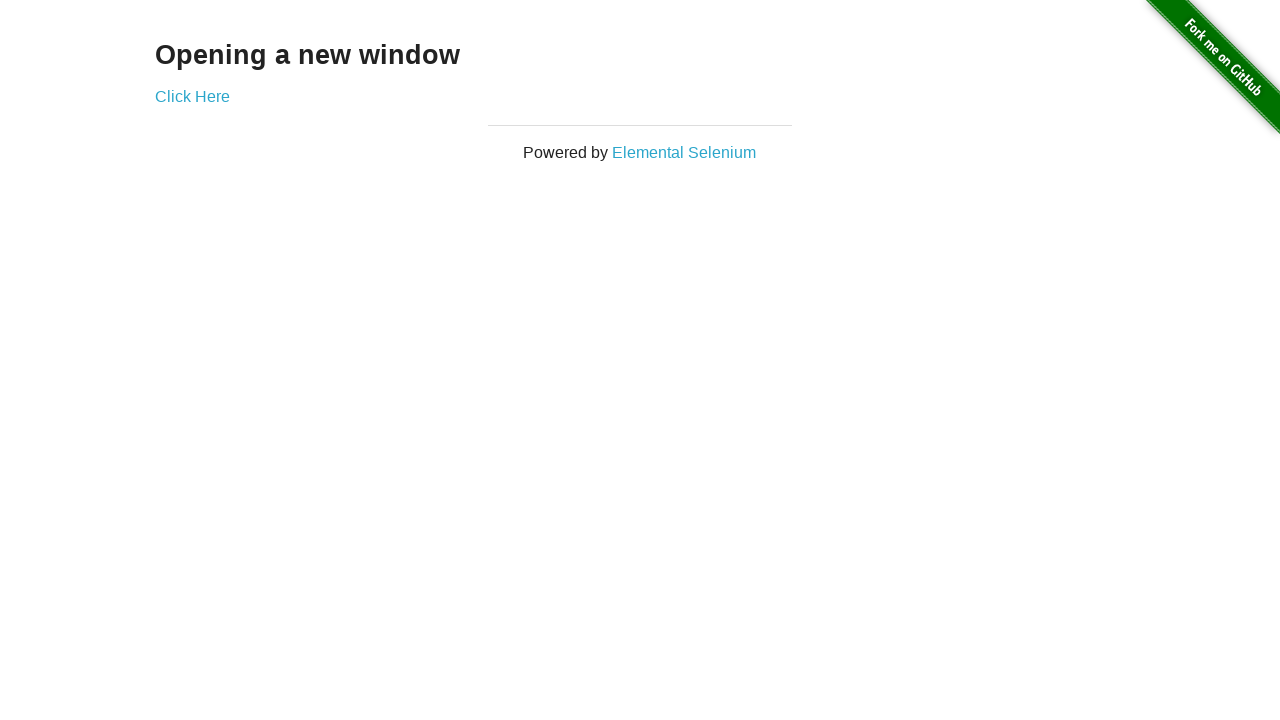

Verified page title is 'The Internet'
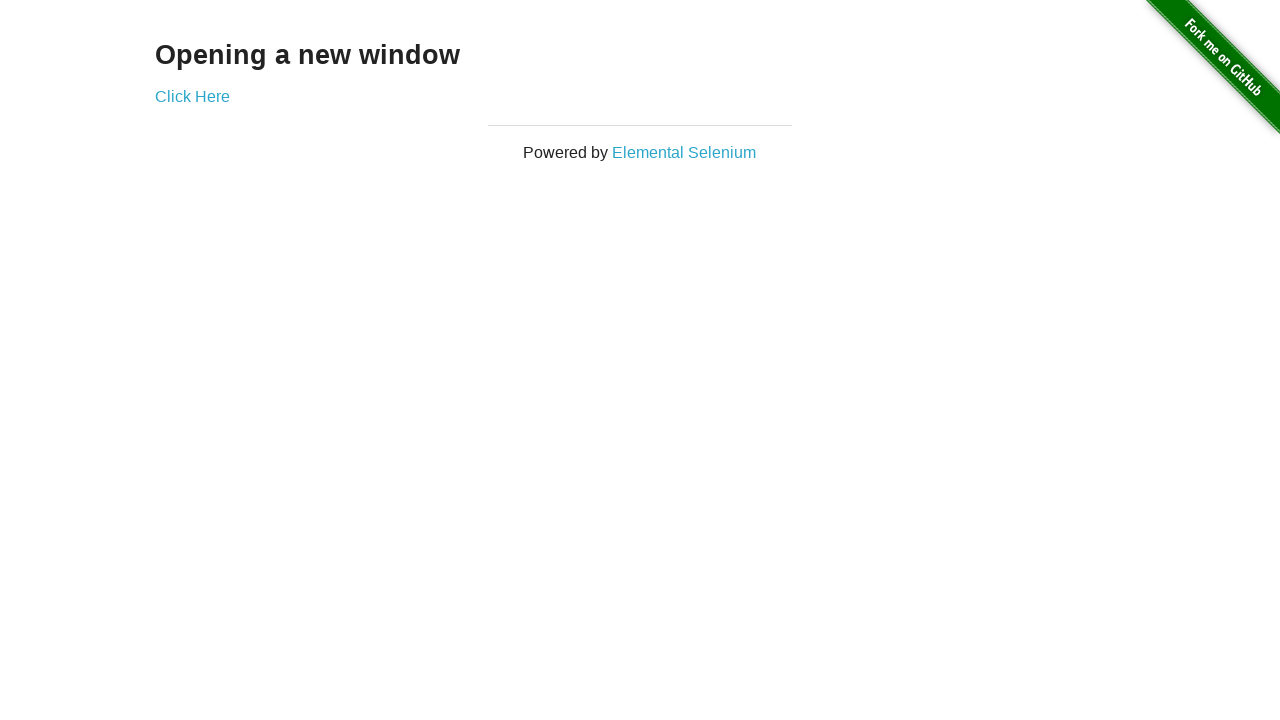

Clicked 'Click Here' link to open new window at (192, 96) on a:has-text('Click Here')
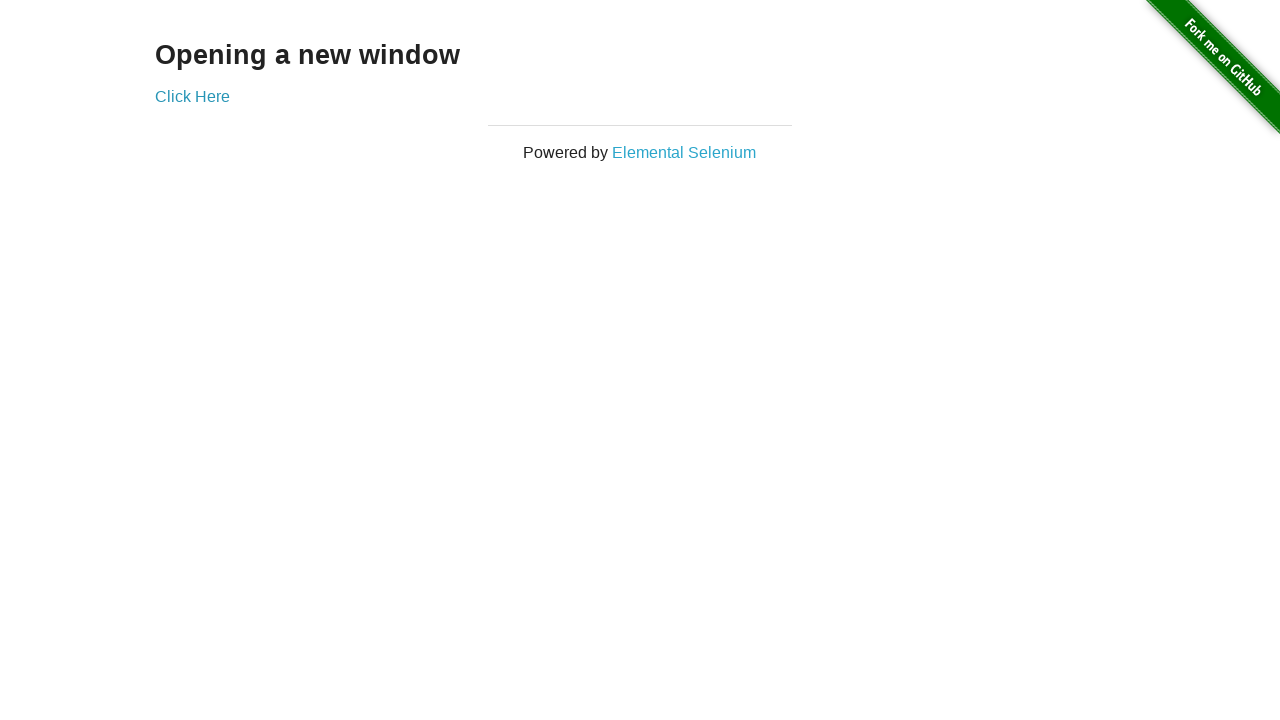

Captured new window/page object
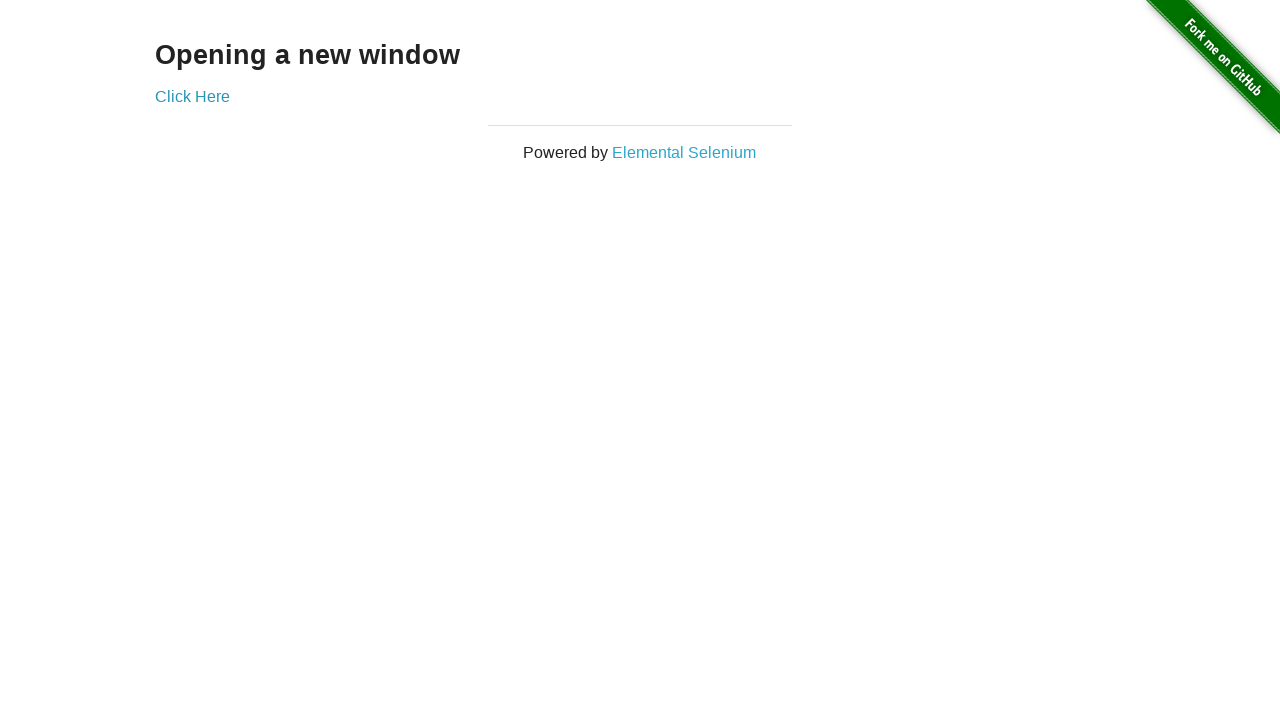

Waited for new page to load
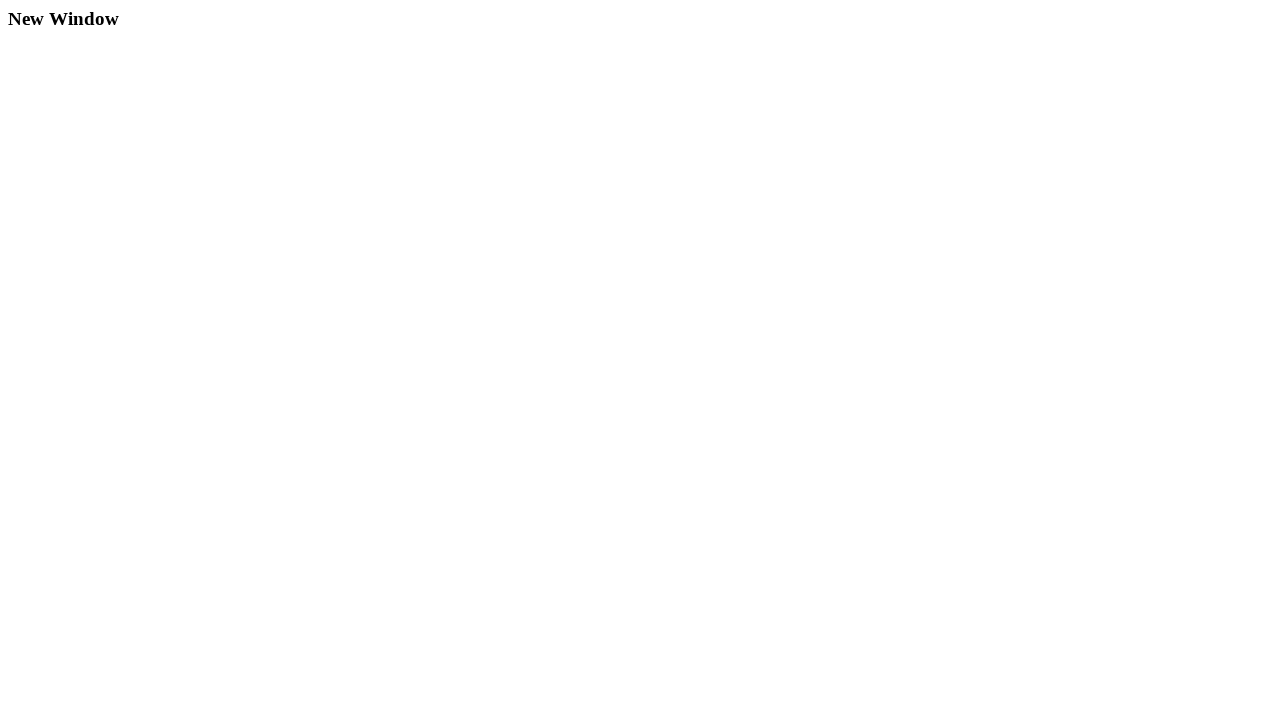

Verified new window heading is 'New Window'
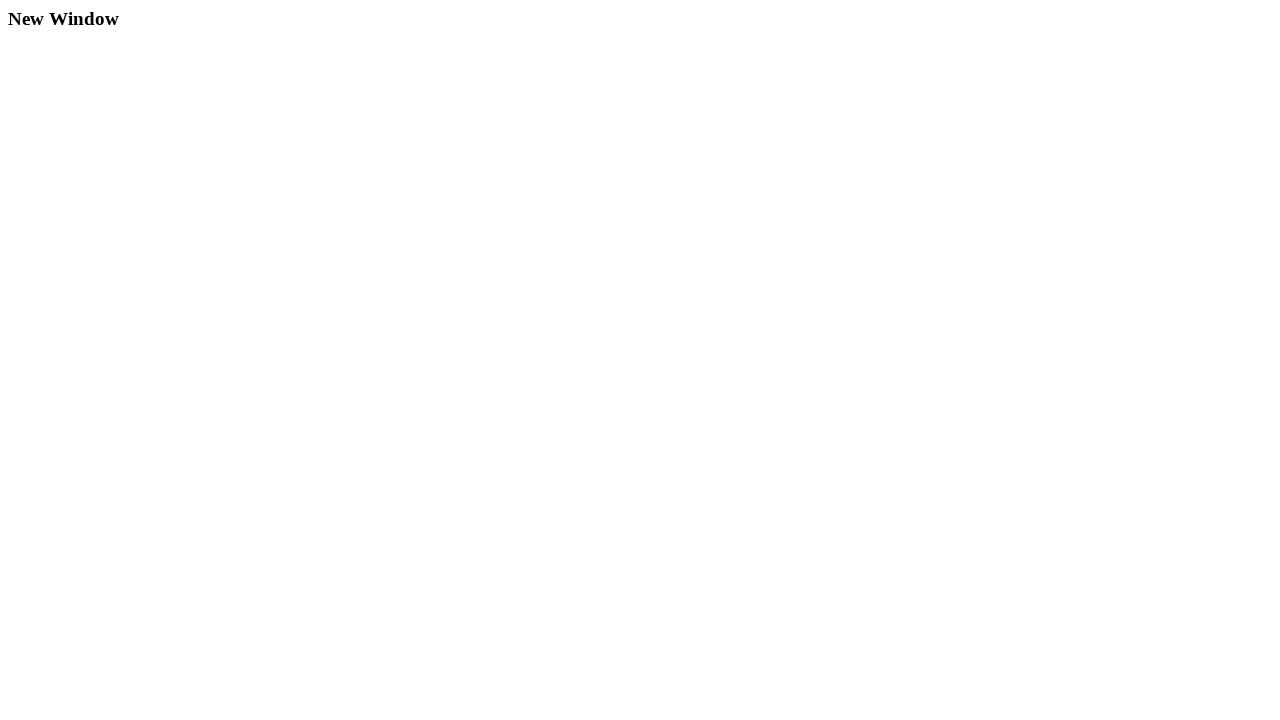

Brought original page back to front
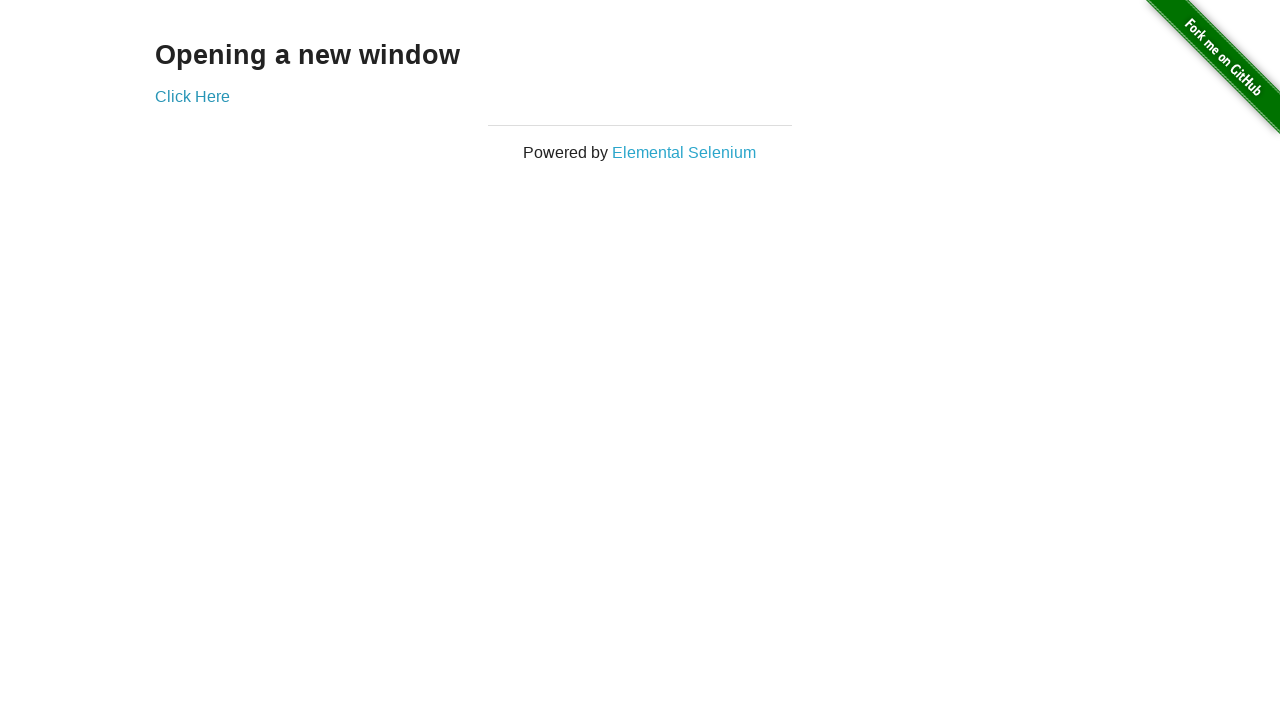

Verified original page title is still 'The Internet'
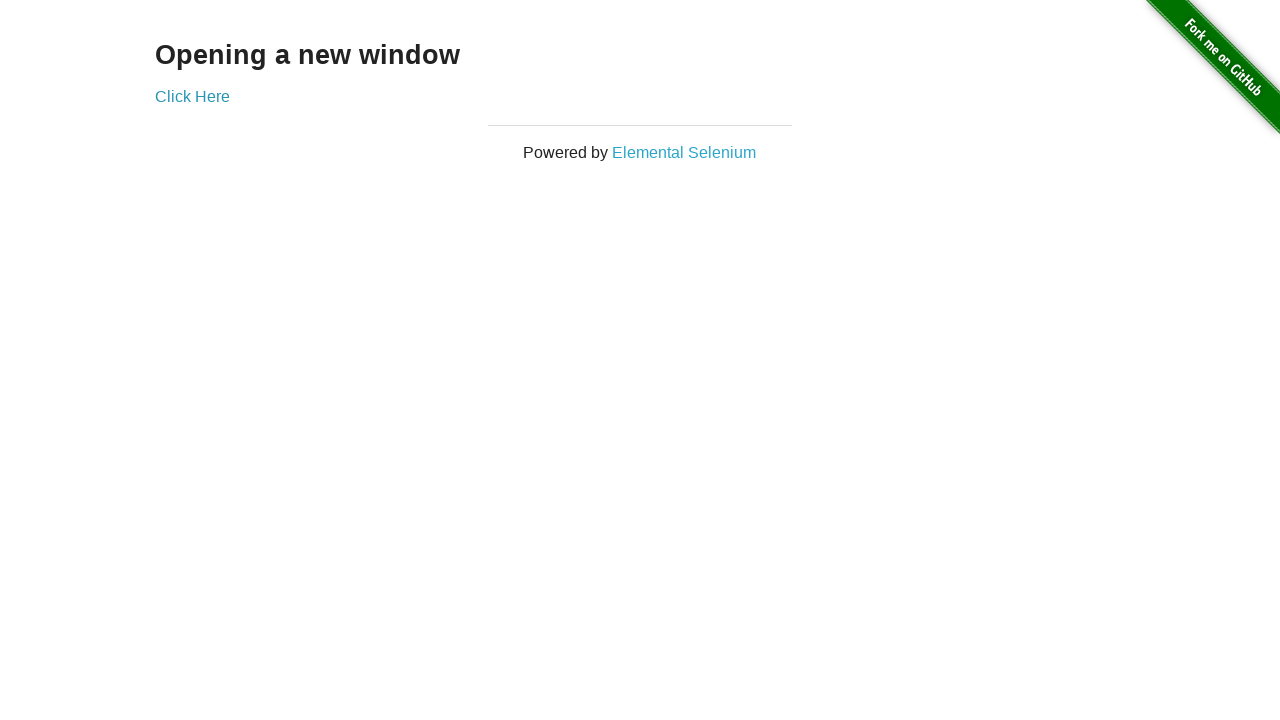

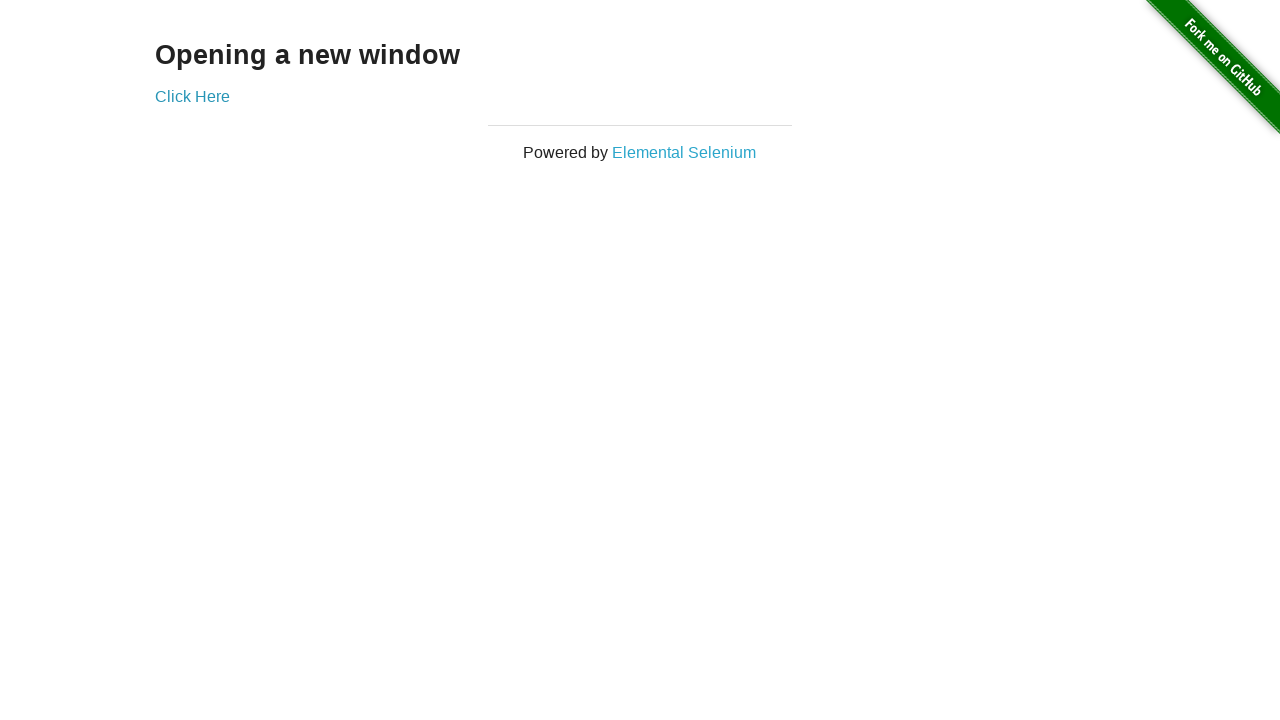